Tests JavaScript prompt dialog handling by clicking a button to trigger a prompt, entering text, accepting it, and verifying the entered text appears in the result

Starting URL: http://the-internet.herokuapp.com/javascript_alerts

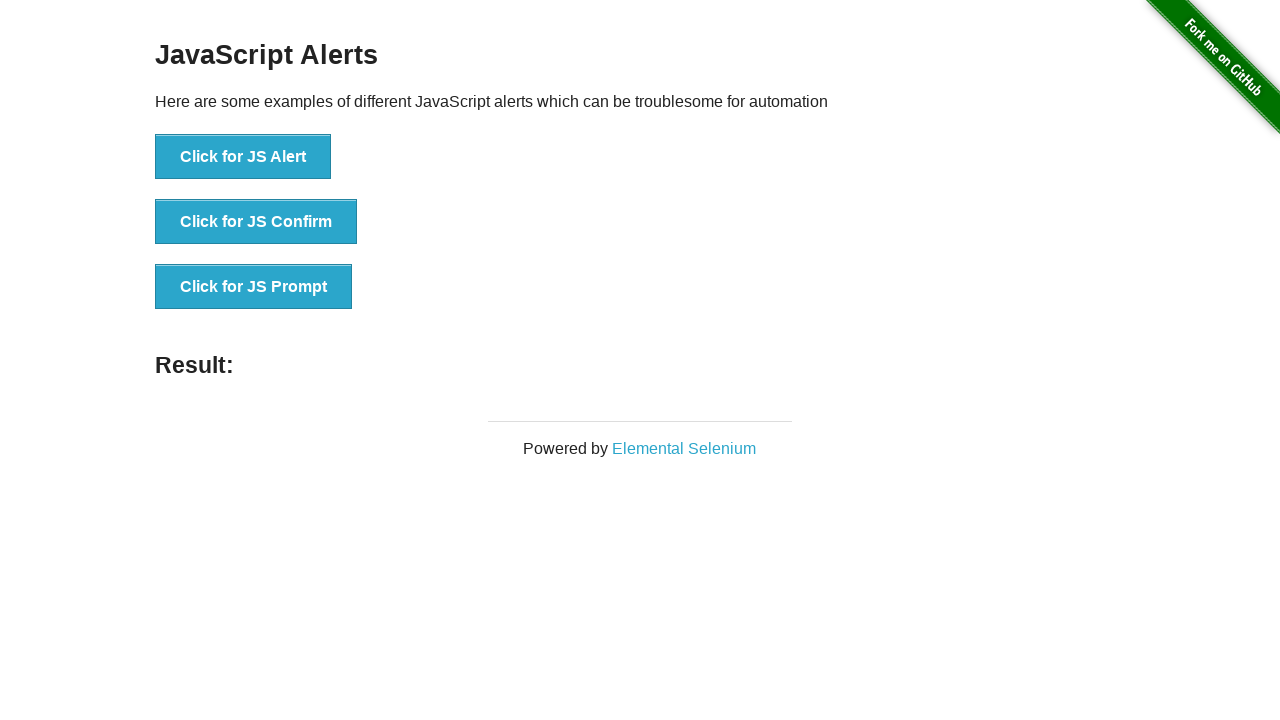

Set up dialog handler to accept prompt with 'Test' text
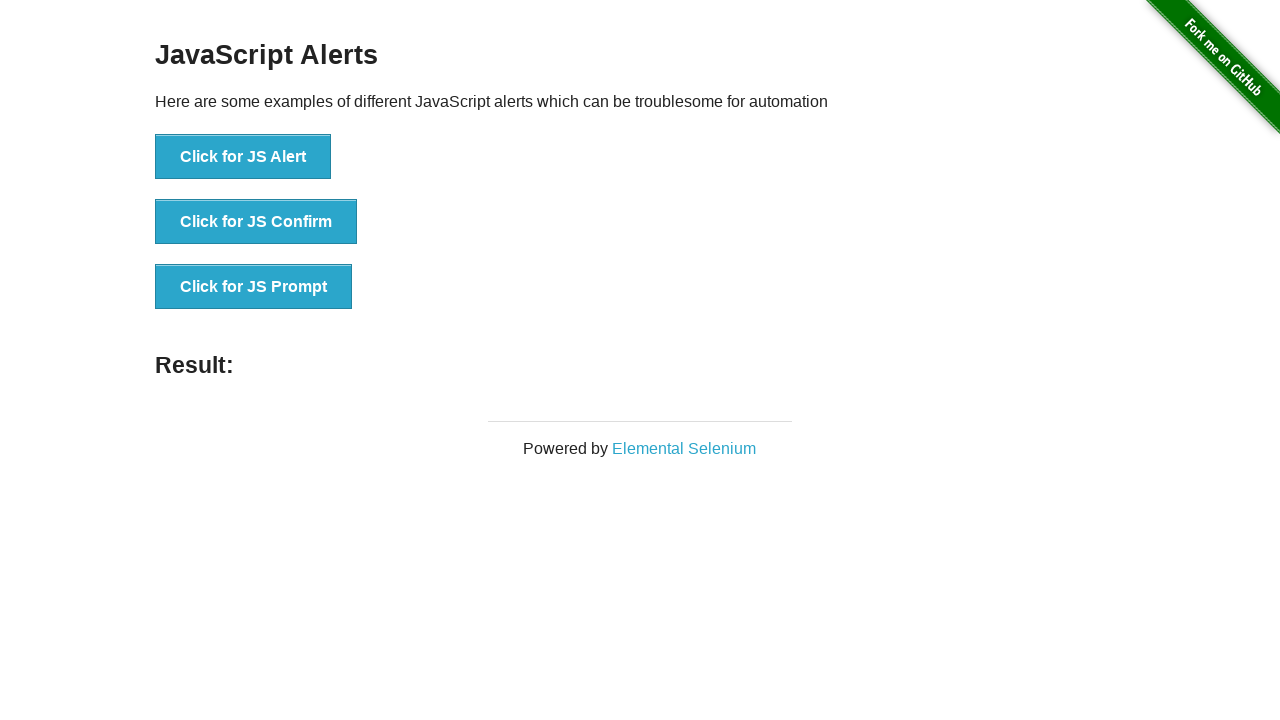

Clicked button to trigger JavaScript prompt dialog at (254, 287) on xpath=//button[. = 'Click for JS Prompt']
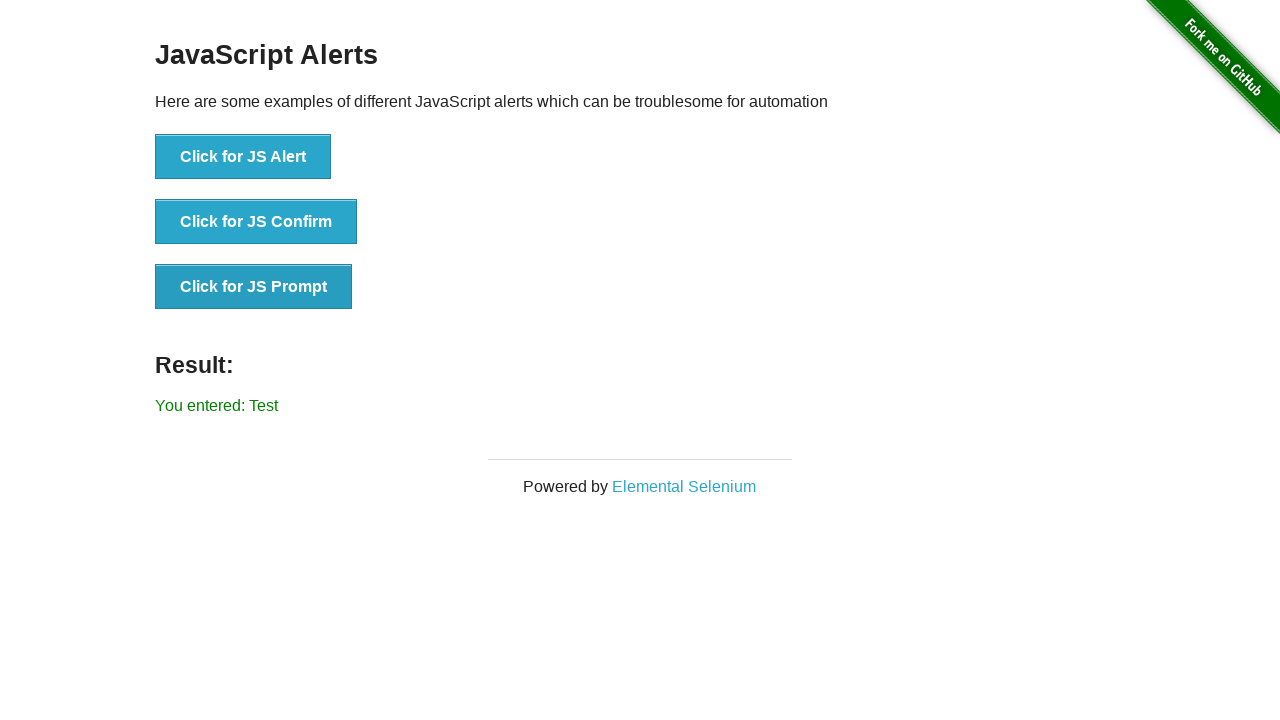

Result message element loaded after prompt was accepted
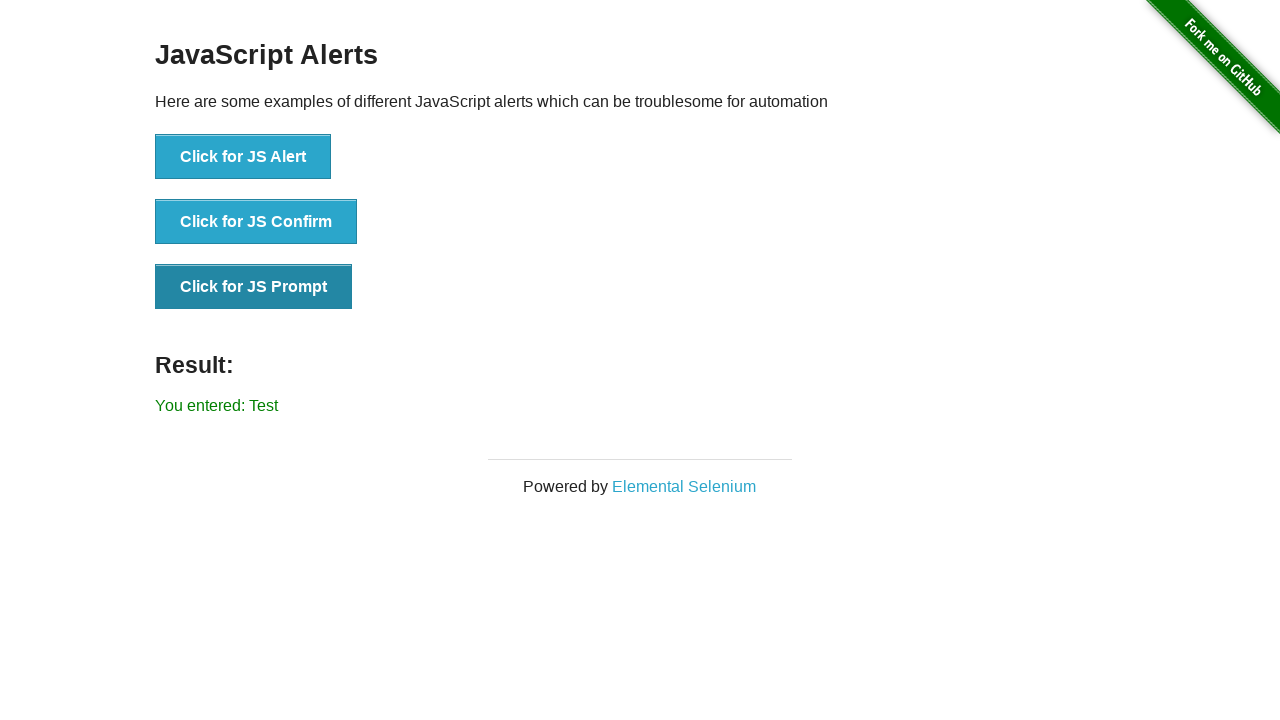

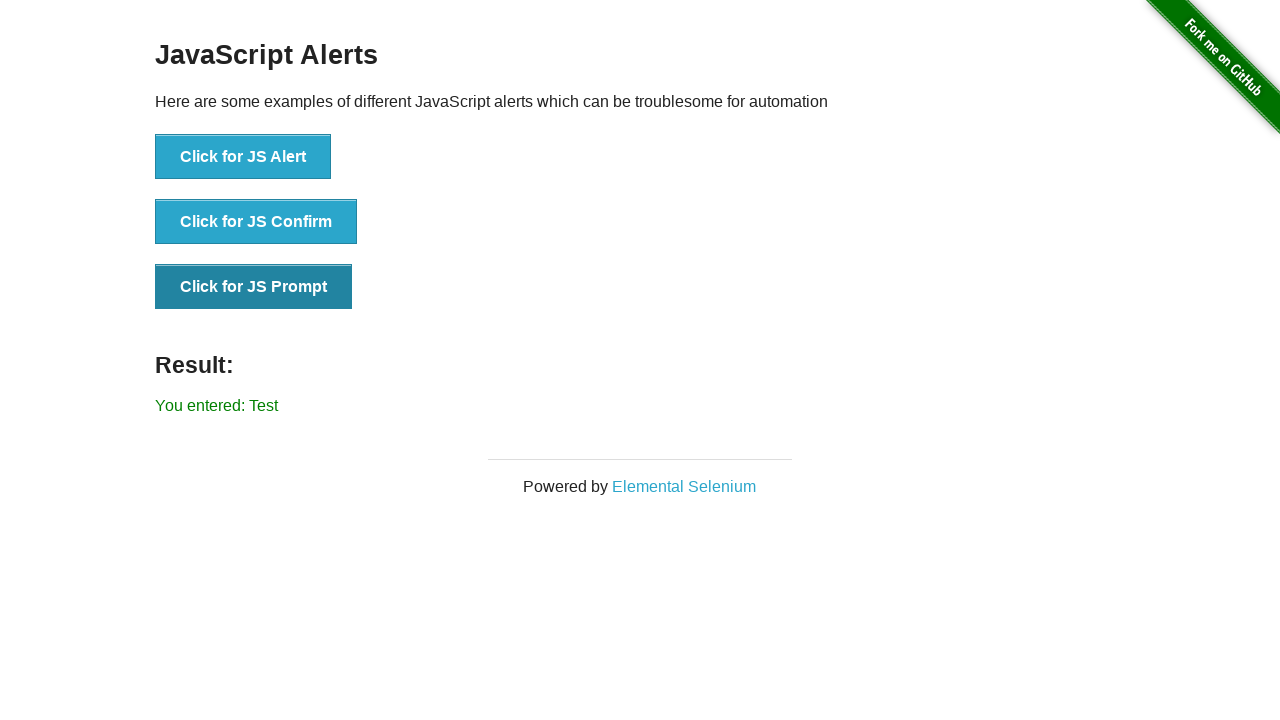